Tests that emptying task text during edit deletes the task while in Completed filter

Starting URL: https://todomvc4tasj.herokuapp.com/

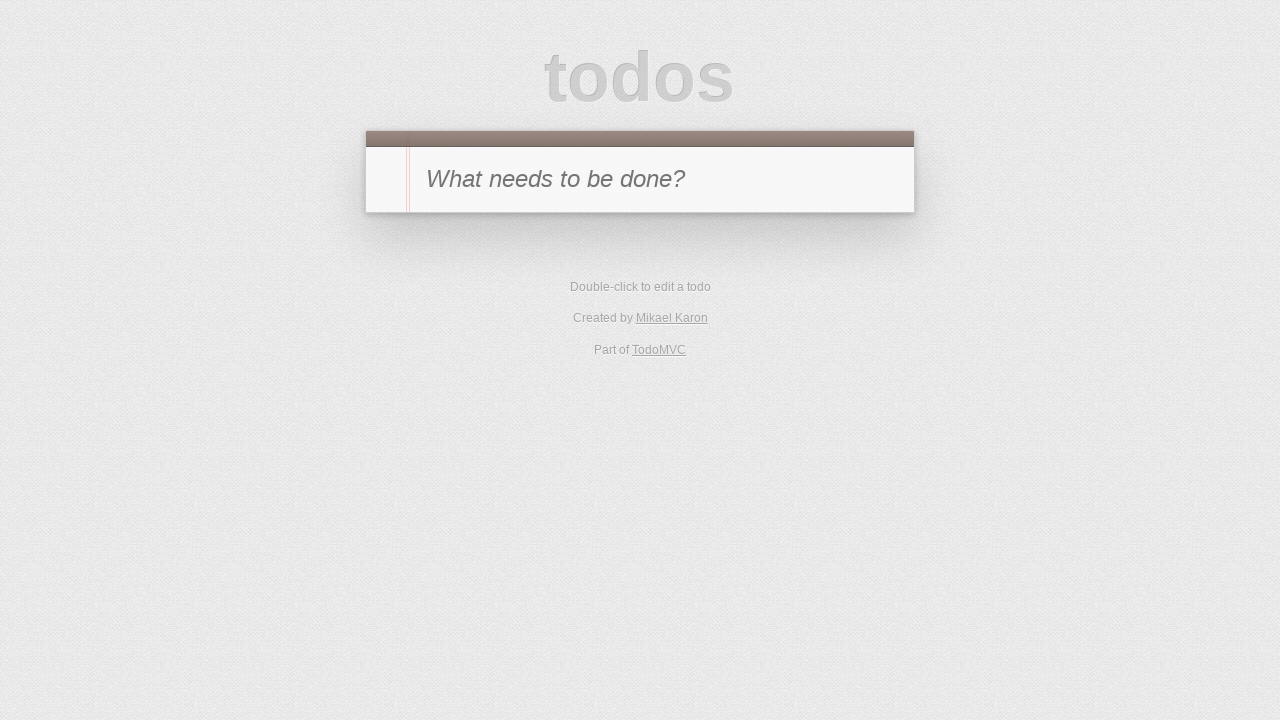

Filled new task input with '1' on #new-todo
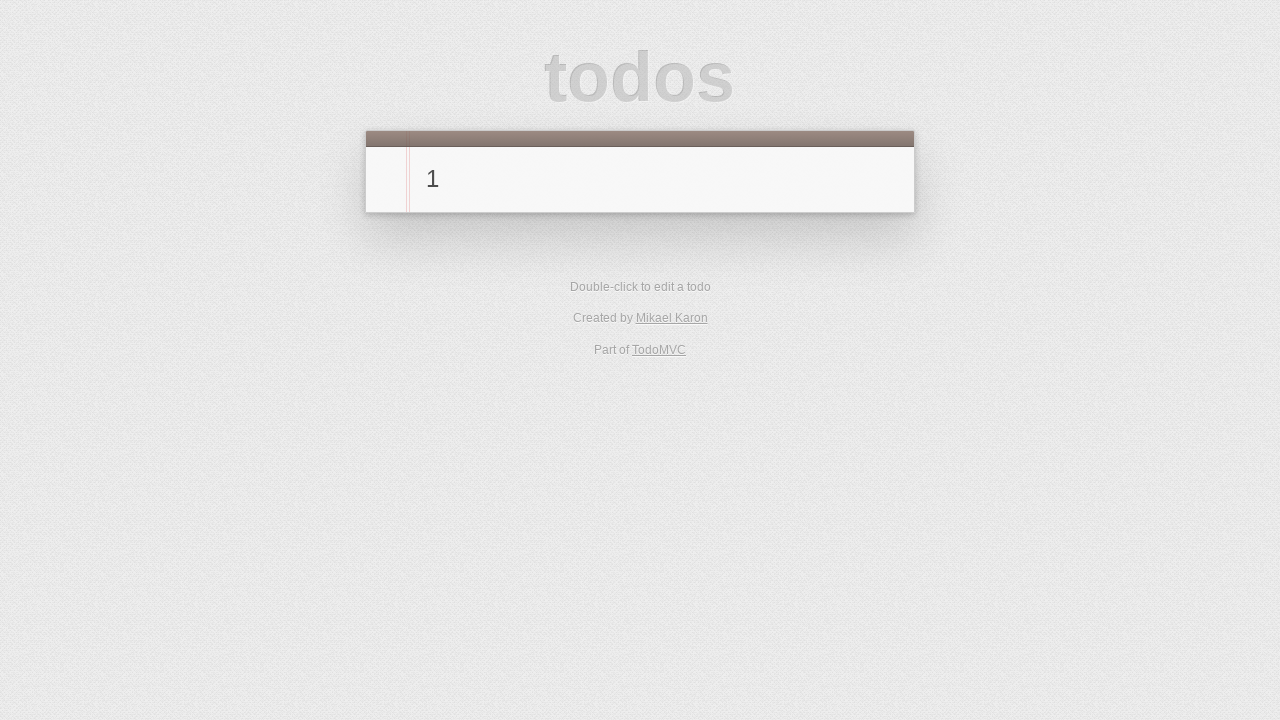

Pressed Enter to create task on #new-todo
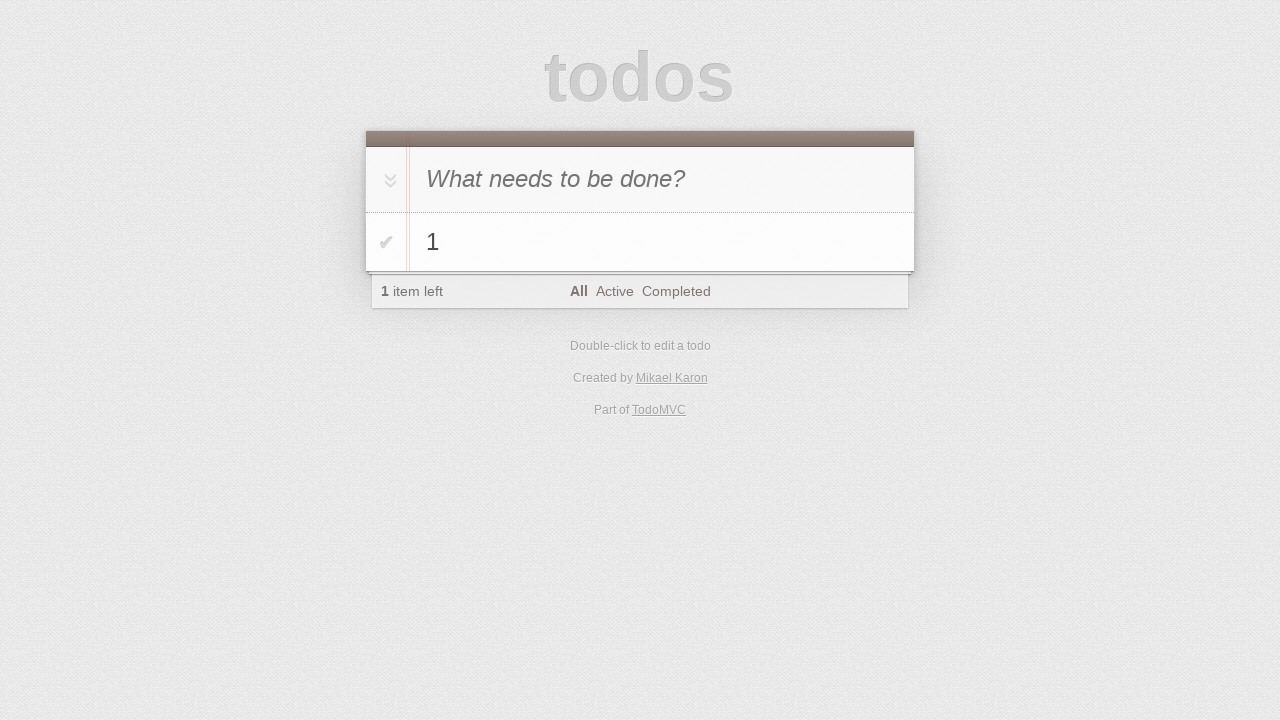

Clicked toggle to mark task as completed at (386, 242) on #todo-list li:has-text('1') .toggle
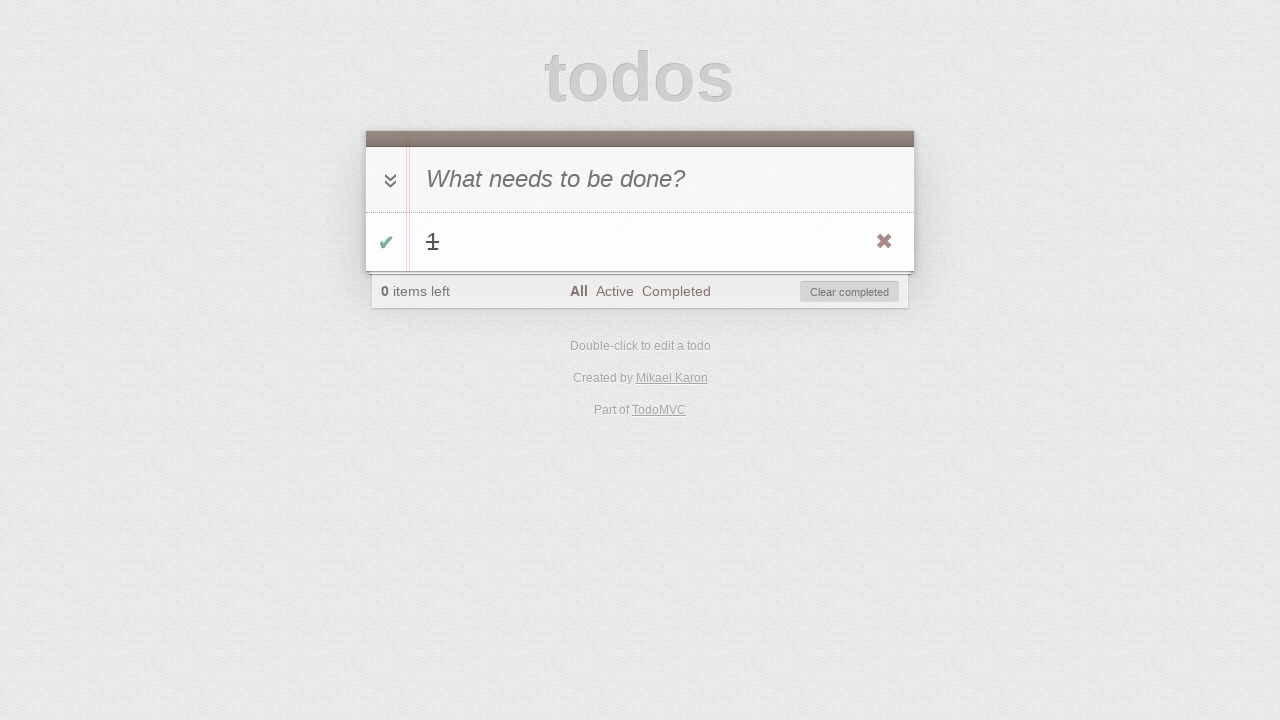

Clicked Completed filter at (676, 291) on text=Completed
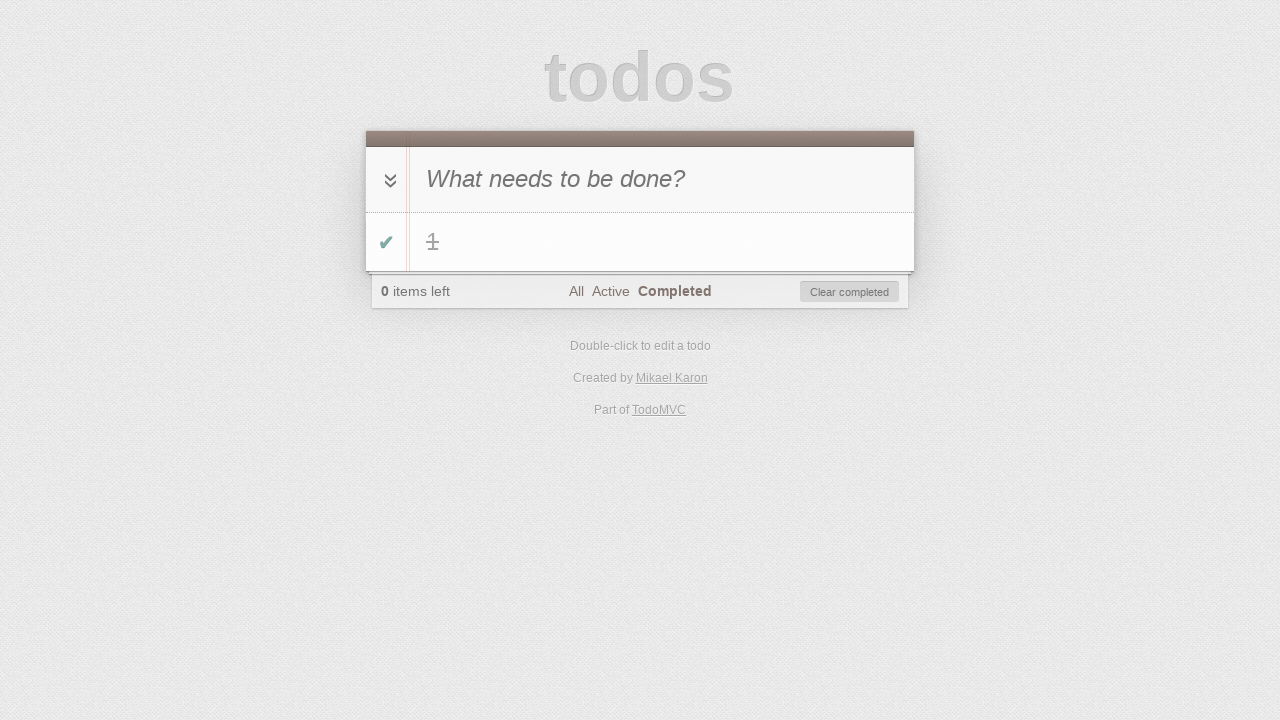

Double-clicked task to enter edit mode at (662, 242) on #todo-list li >> text='1'
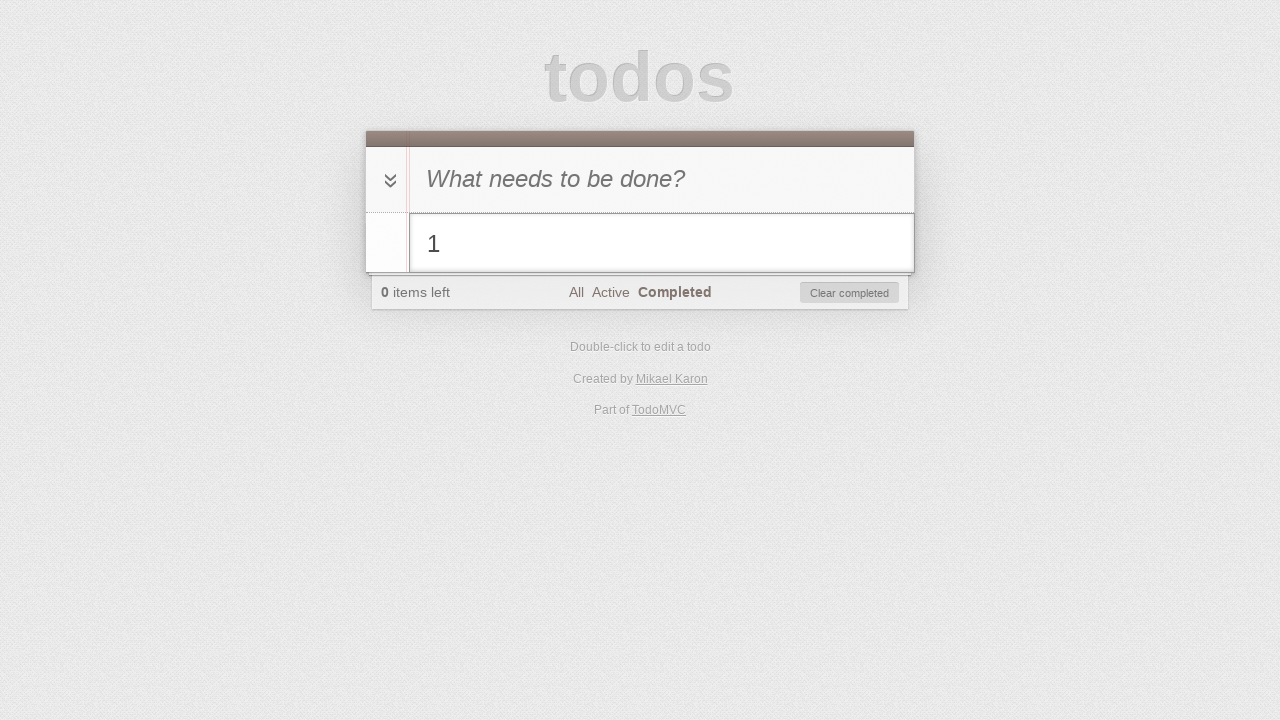

Cleared task text in edit field on #todo-list li.editing .edit
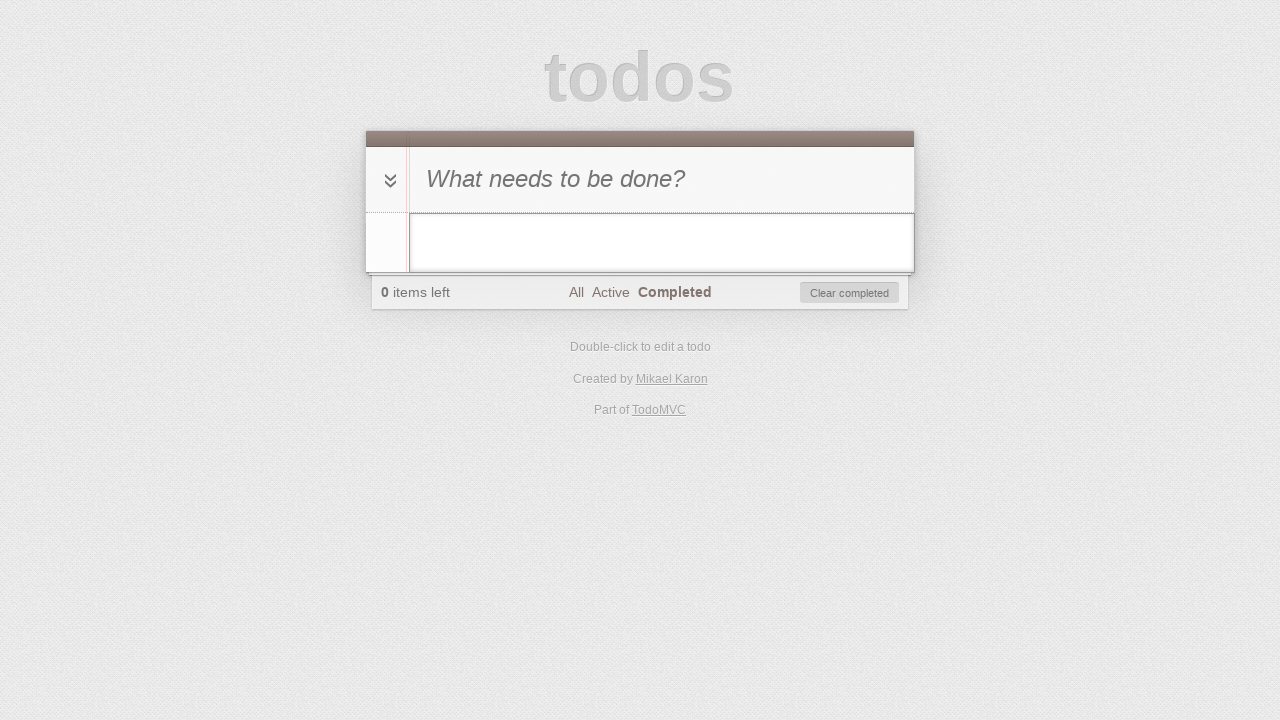

Pressed Enter to confirm empty task deletion on #todo-list li.editing .edit
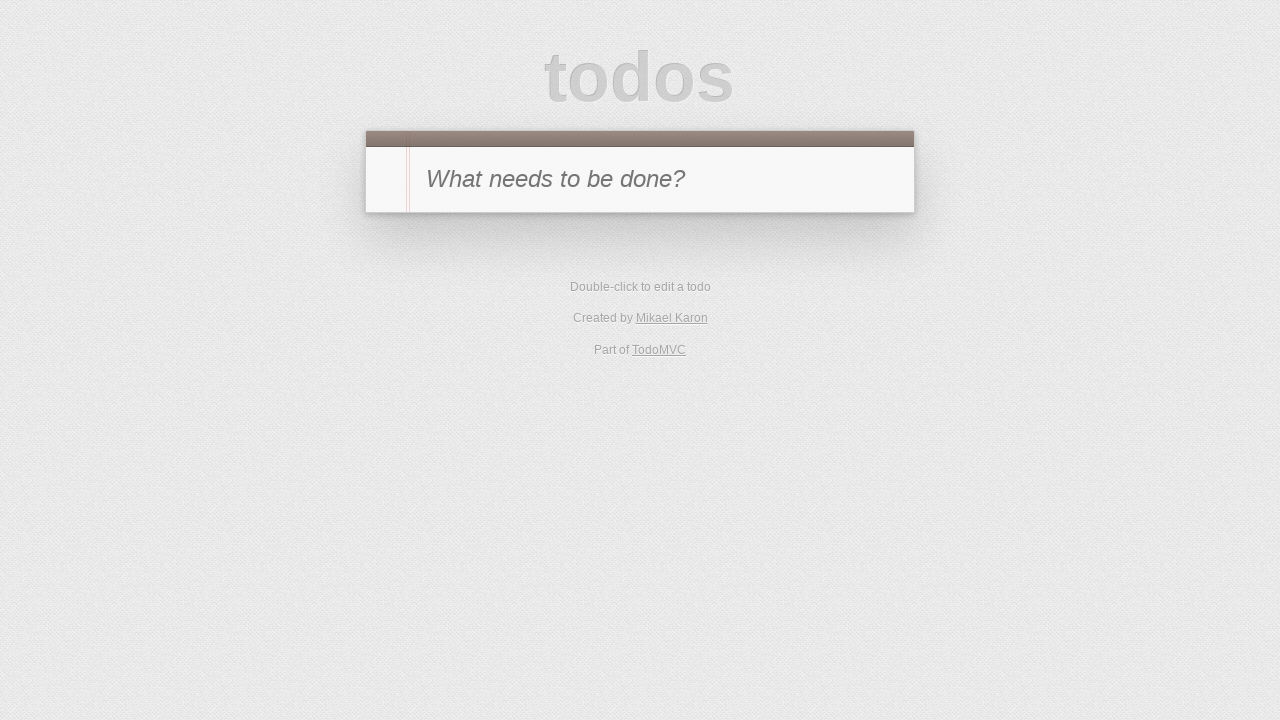

Verified task list is empty after deleting edited task
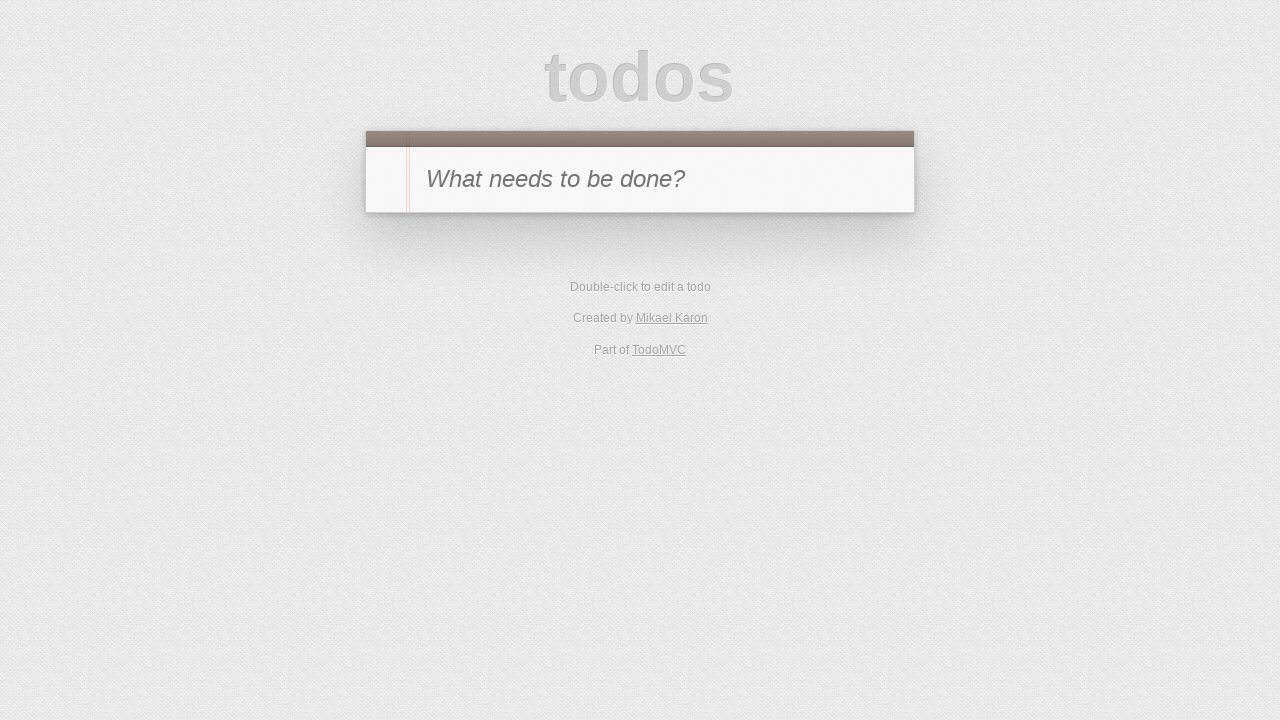

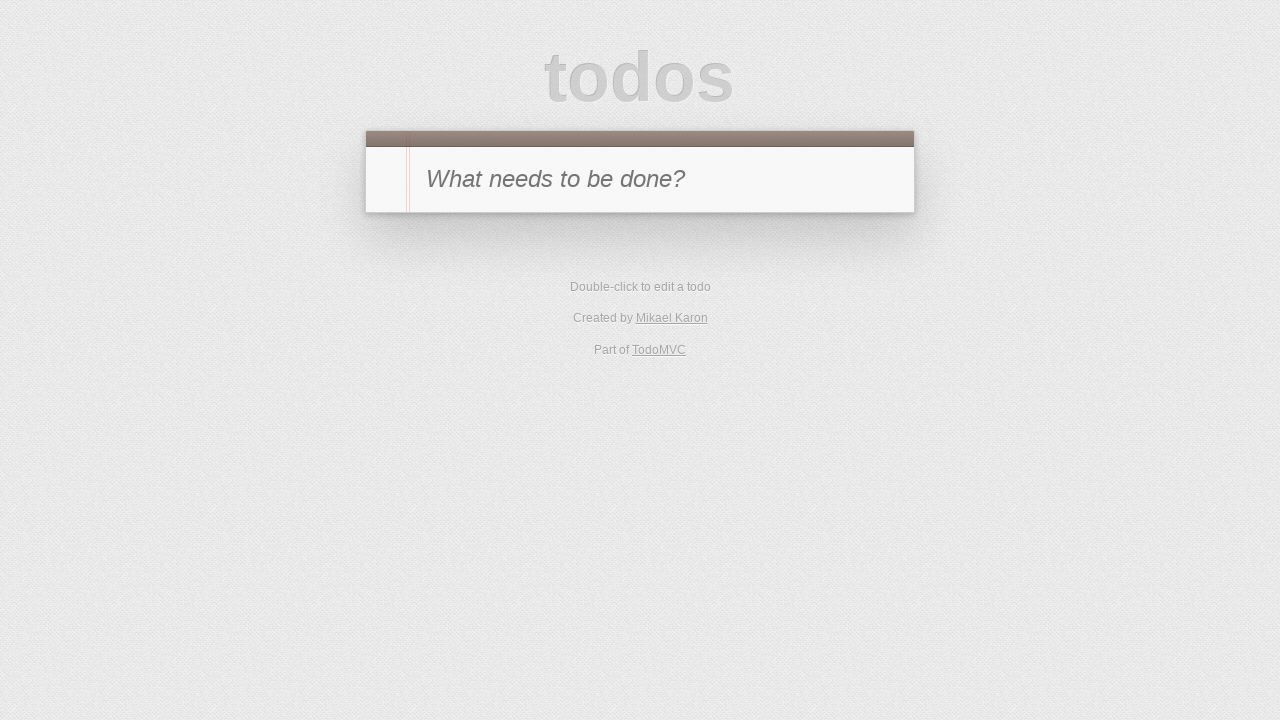